Tests basic navigation on the Playwright website by clicking the "Get started" link and then returning to the home page

Starting URL: https://playwright.dev/

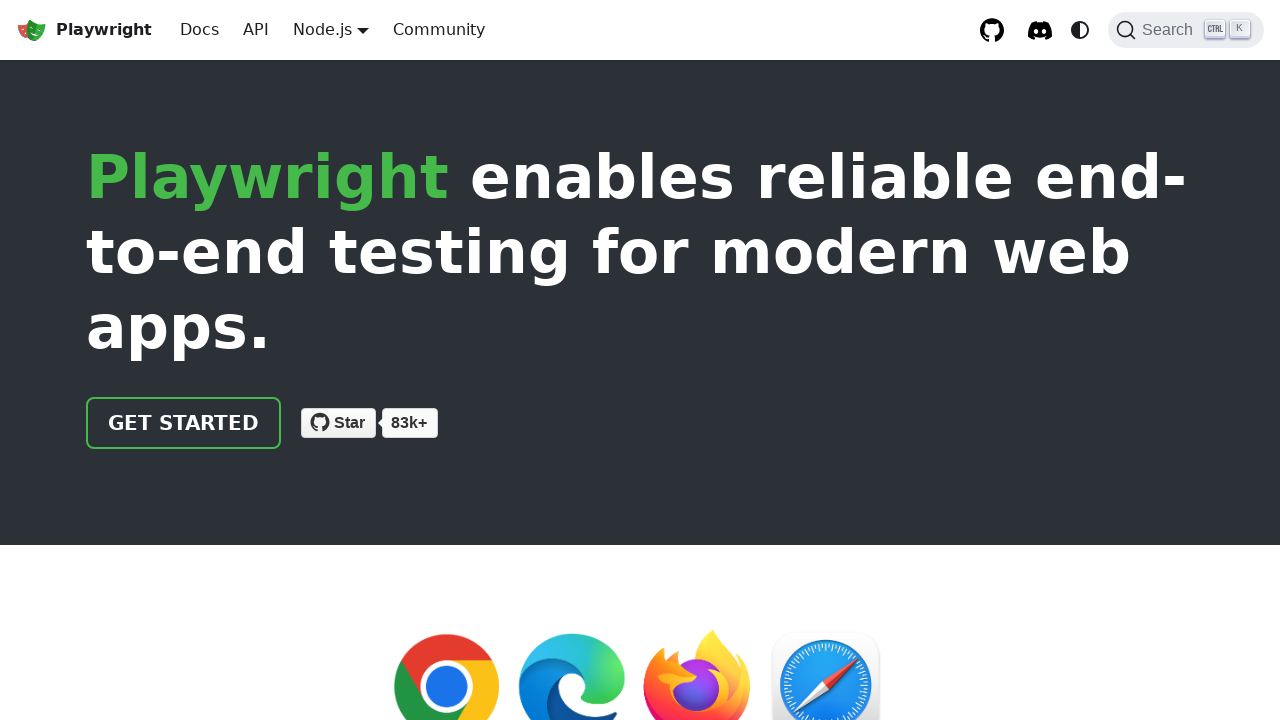

Clicked 'Get started' link on Playwright homepage at (184, 423) on internal:role=link[name="Get started"i]
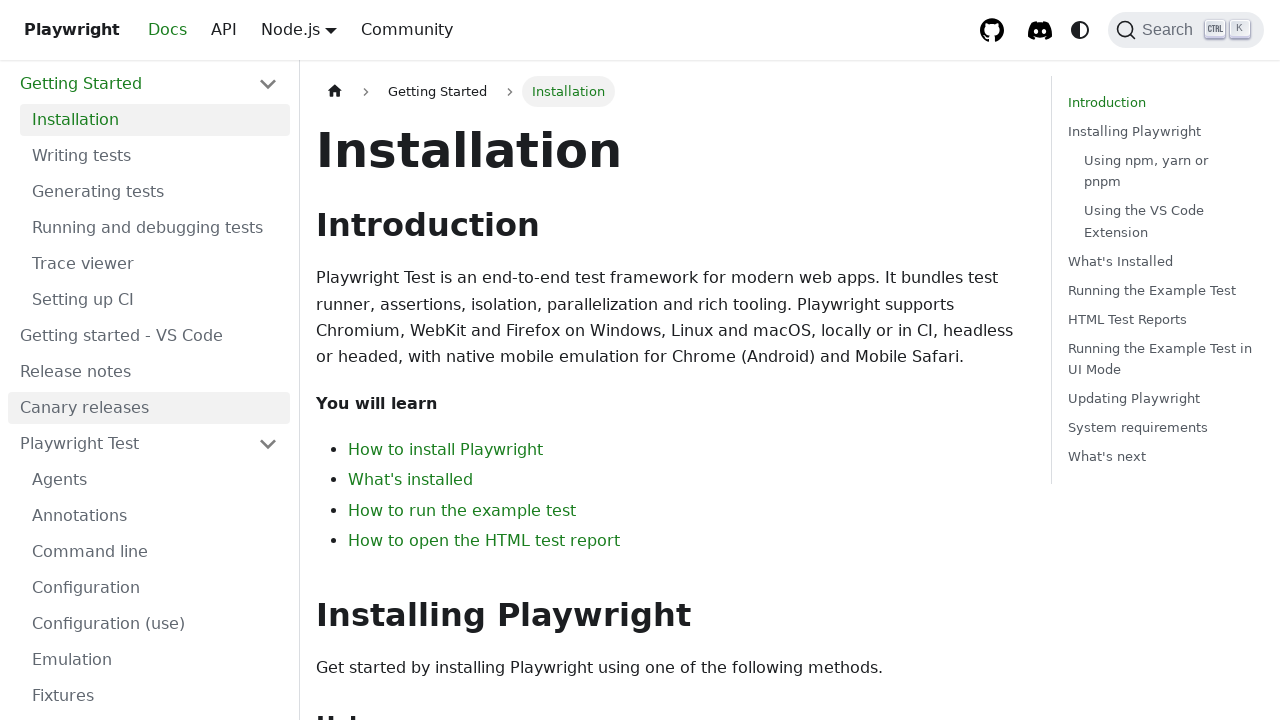

Clicked 'Home page' link to return to homepage at (335, 92) on internal:label="Home page"i
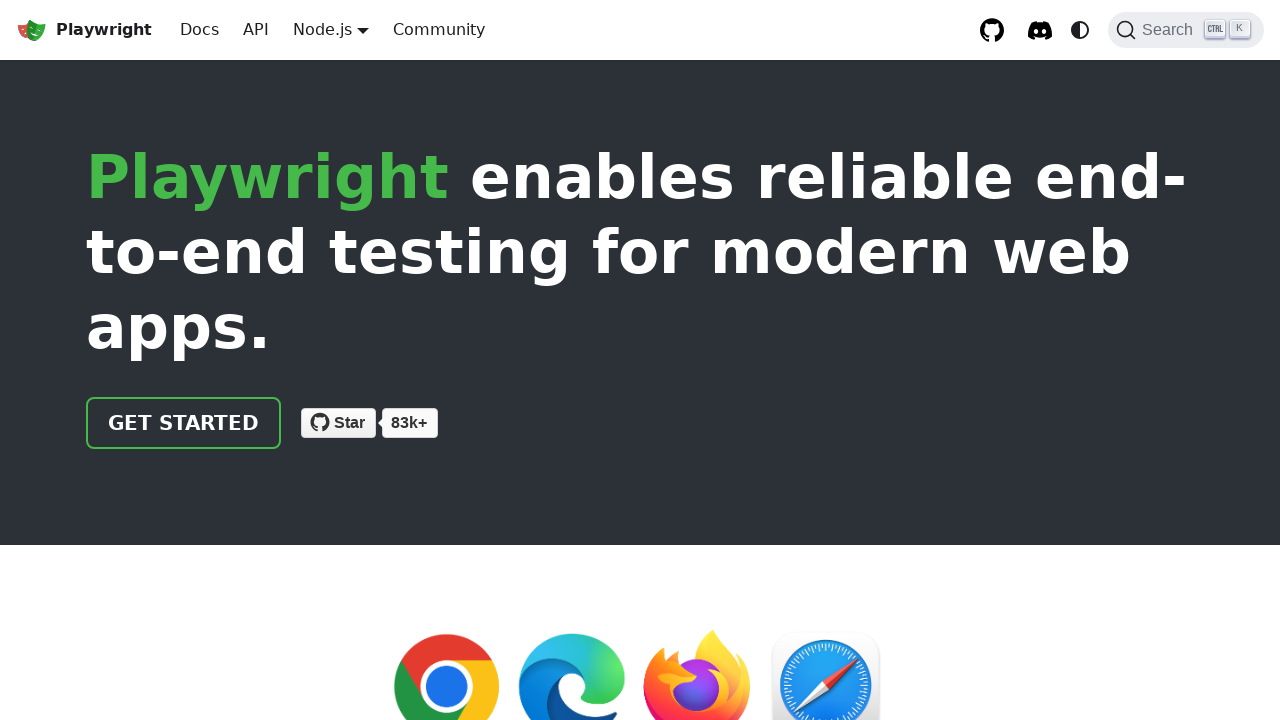

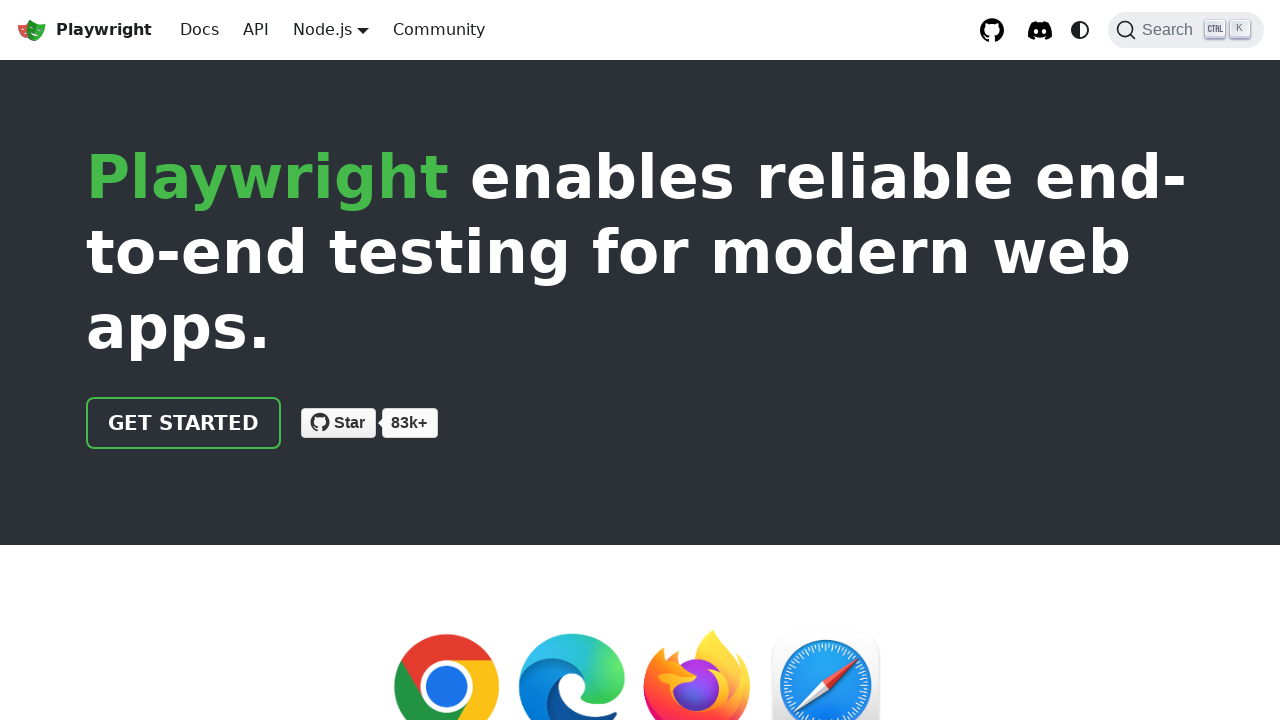